Tests JavaScript alert functionality by clicking a button to trigger an alert dialog

Starting URL: https://the-internet.herokuapp.com/javascript_alerts

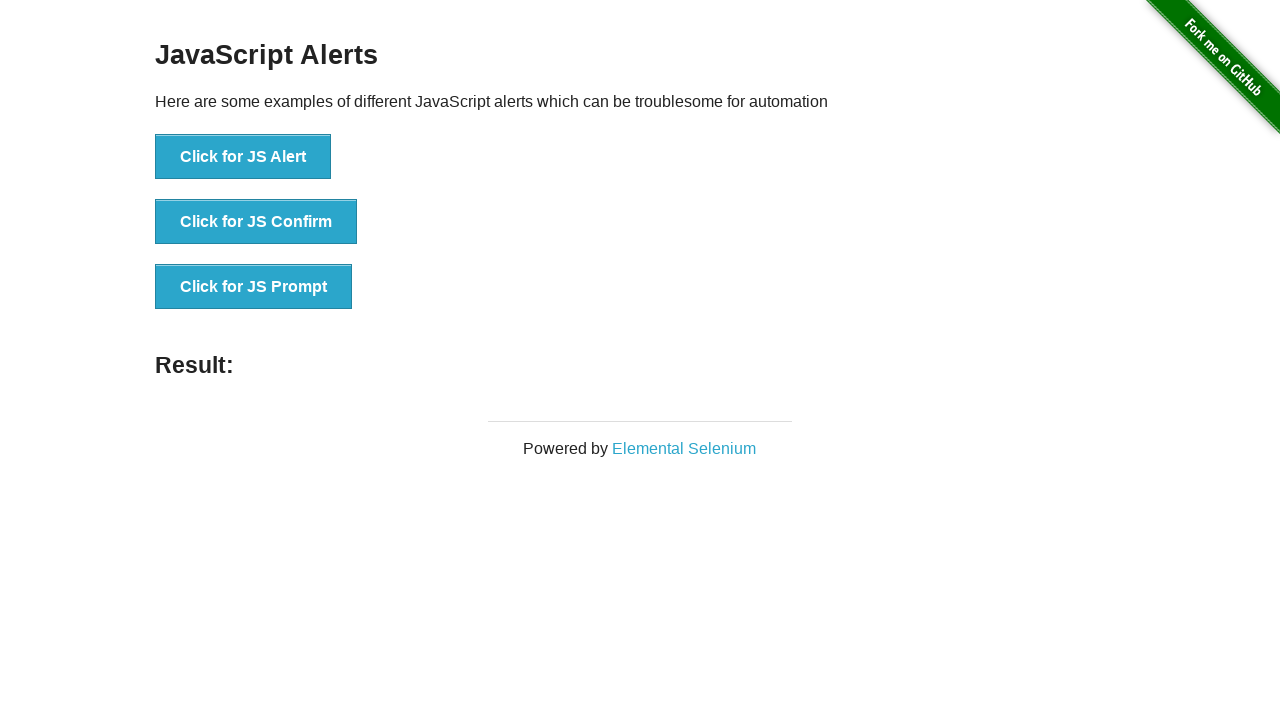

Clicked button to trigger JavaScript alert at (243, 157) on xpath=//button[text()='Click for JS Alert']
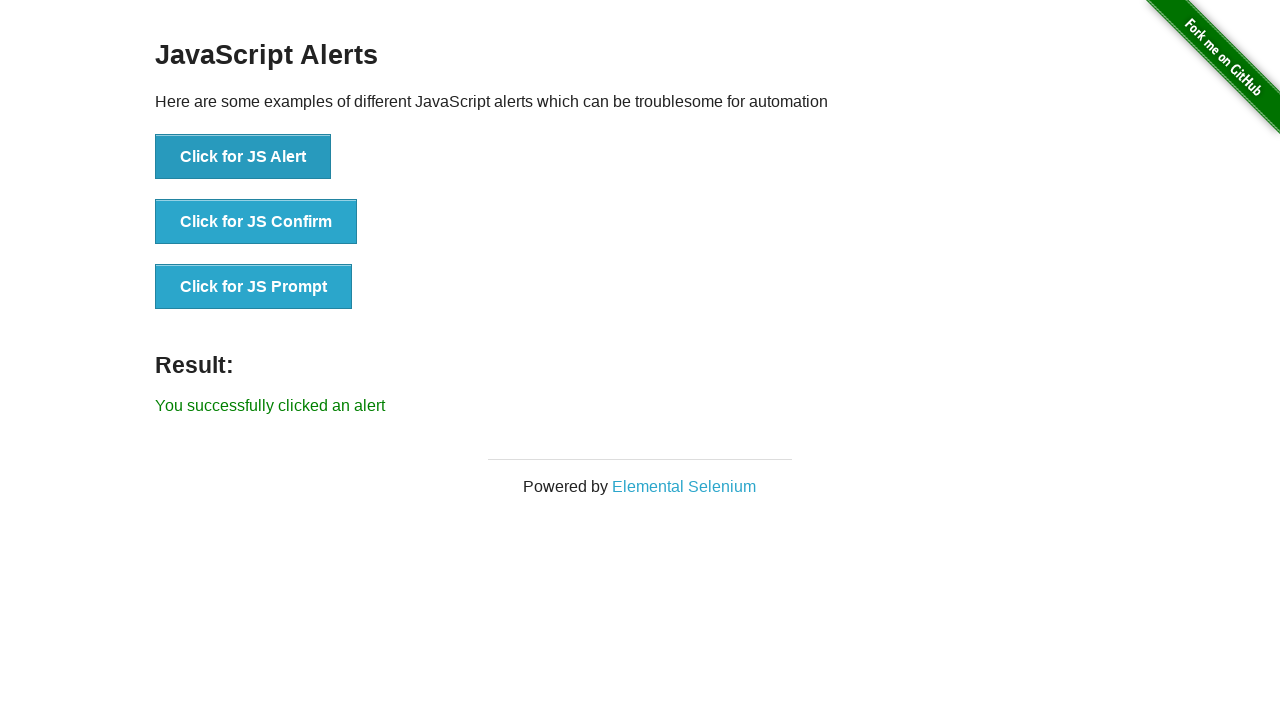

Set up dialog handler to accept alert
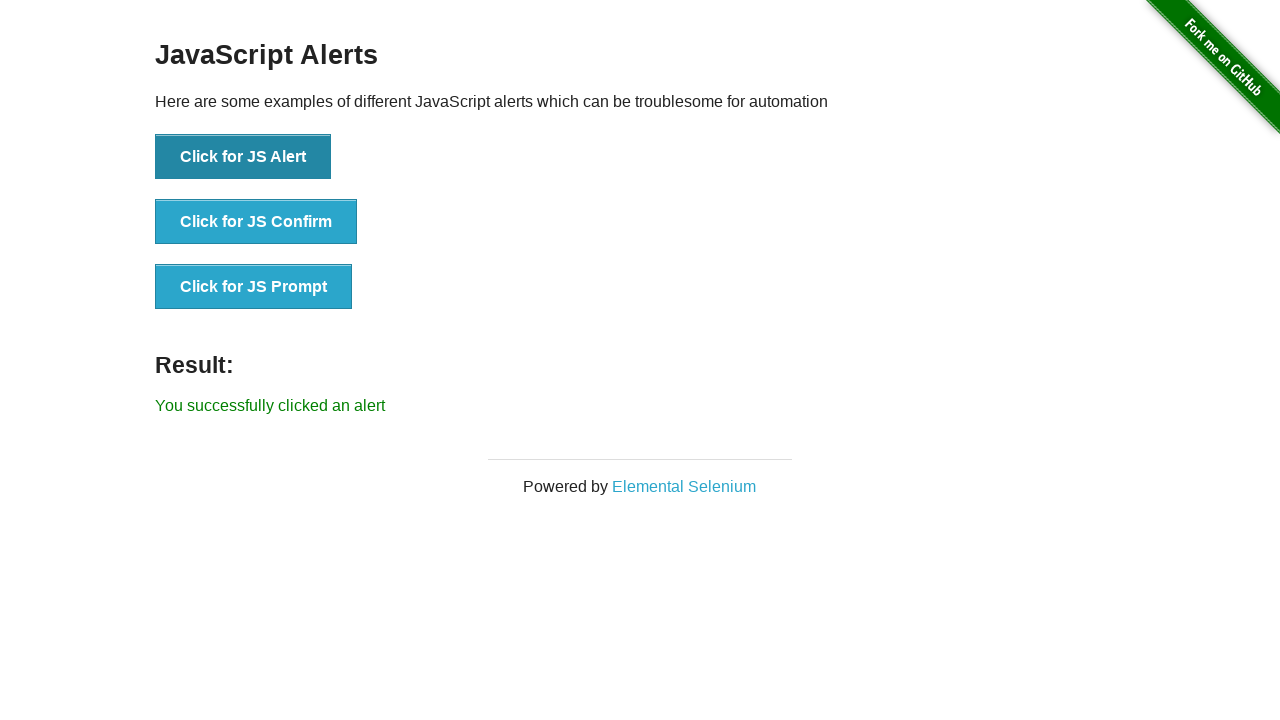

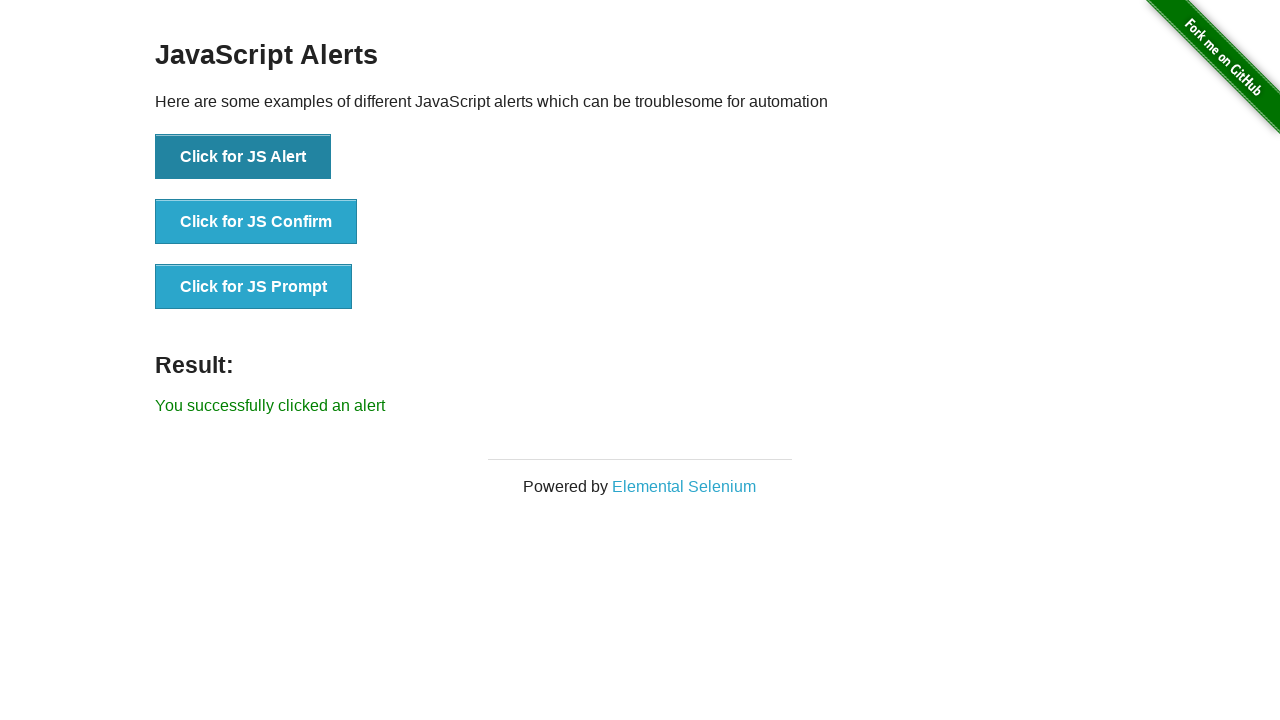